Tests date selection functionality by selecting a specific date (December 1, 1933) using different dropdown selection methods and verifying the selections

Starting URL: https://practice.cydeo.com/dropdown

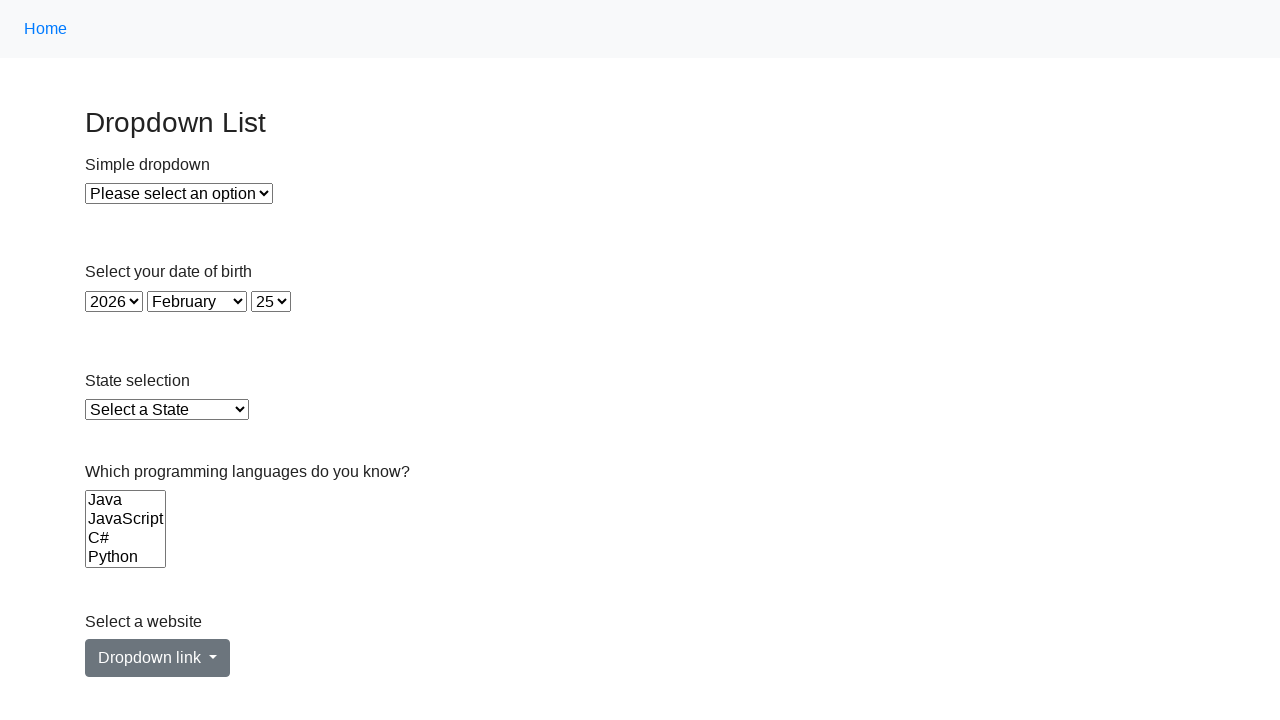

Selected year 1933 from year dropdown using visible text on select#year
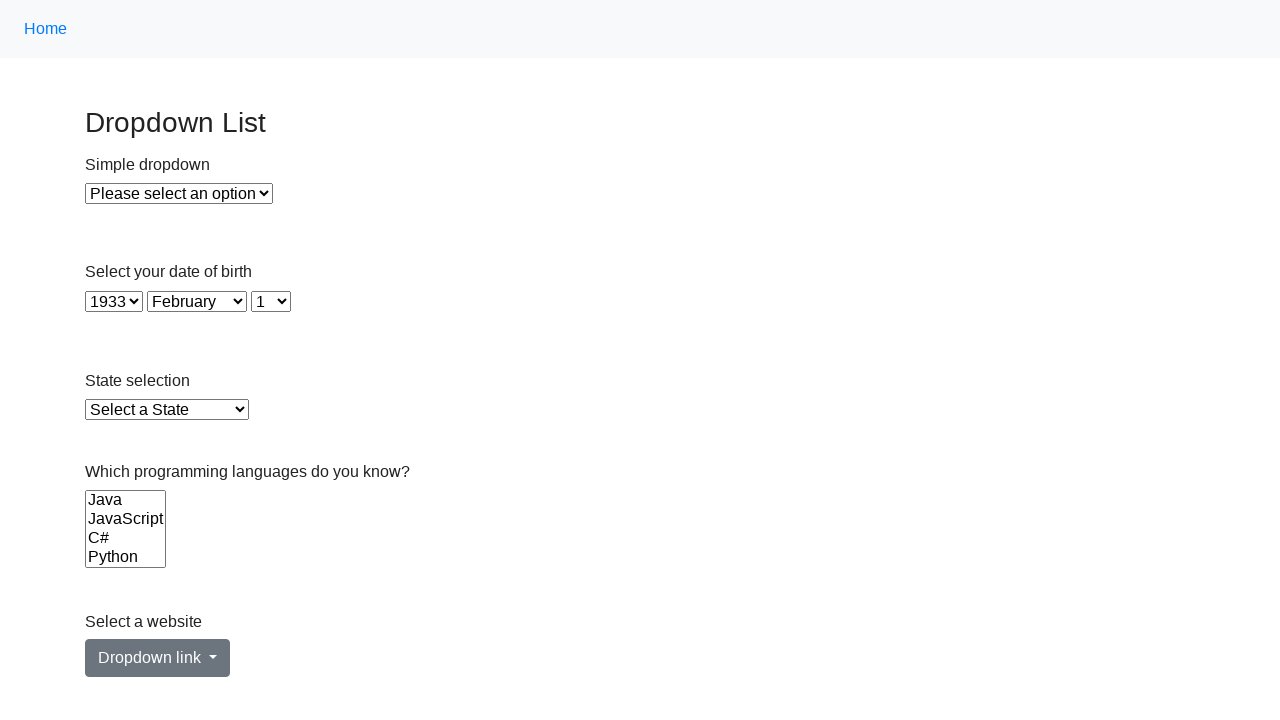

Selected December (month 11) from month dropdown using value attribute on select#month
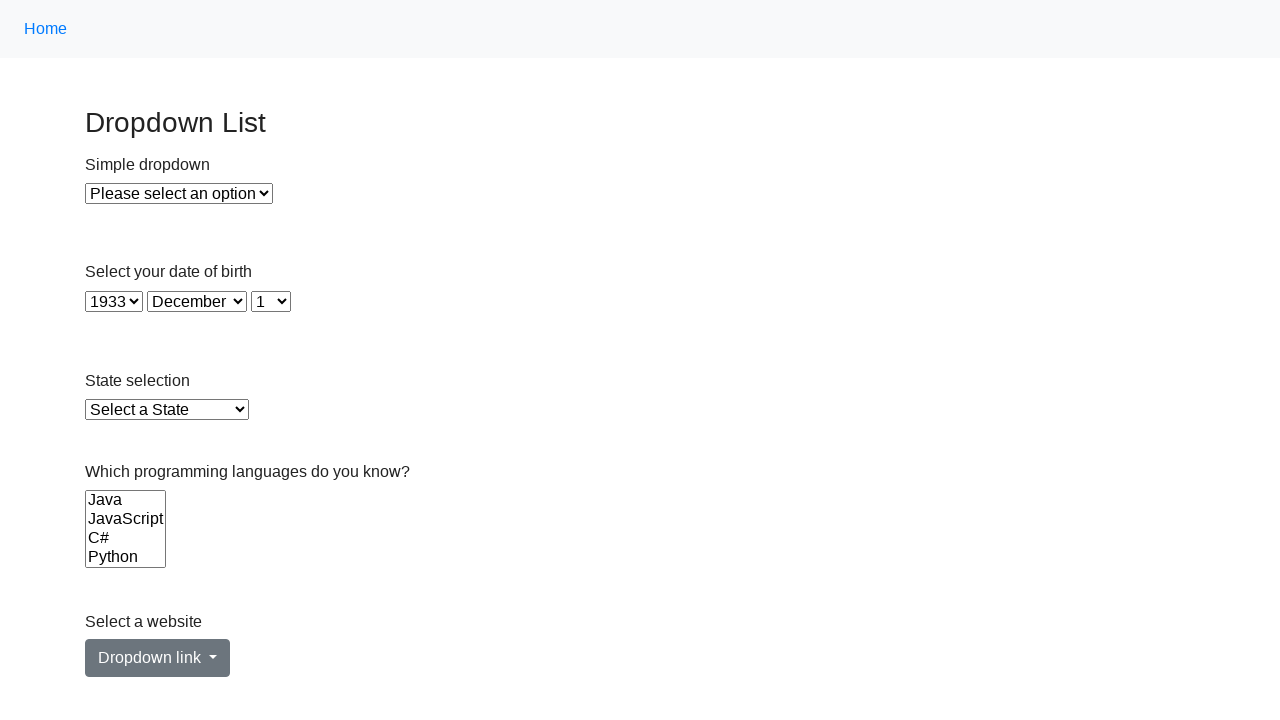

Selected day 1 from day dropdown using index 0 on select#day
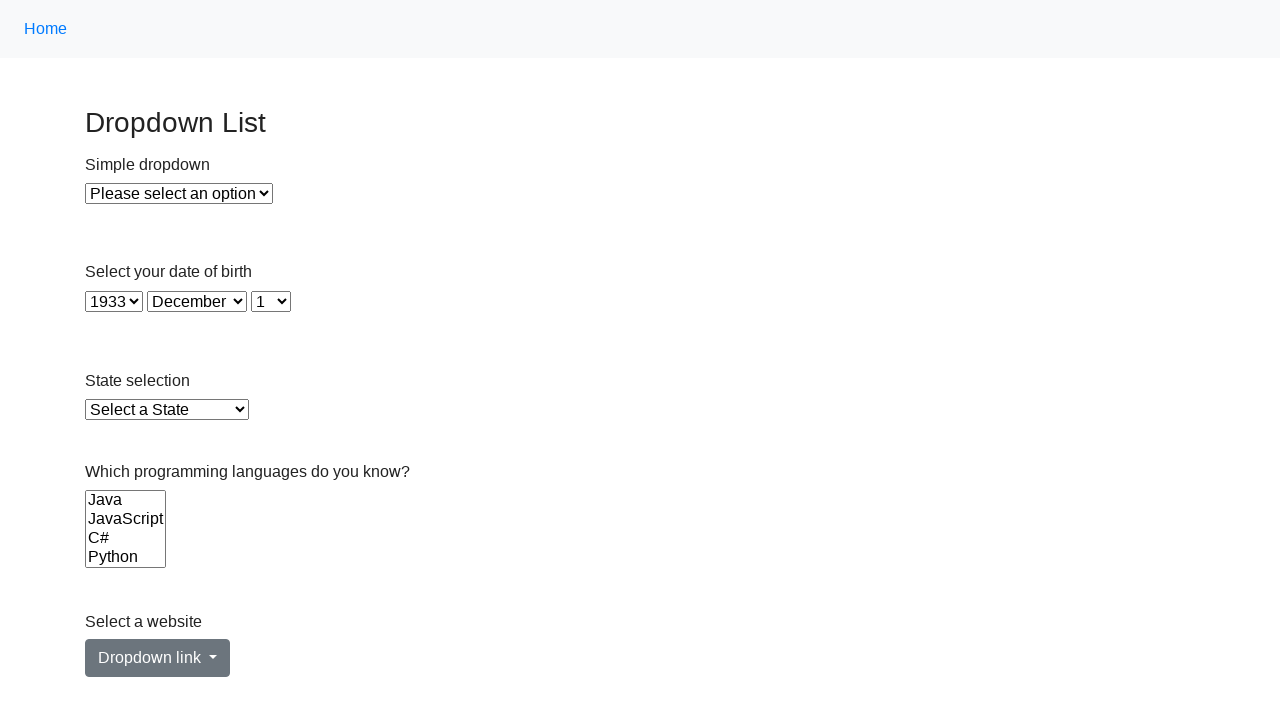

Verified year dropdown value is '1933'
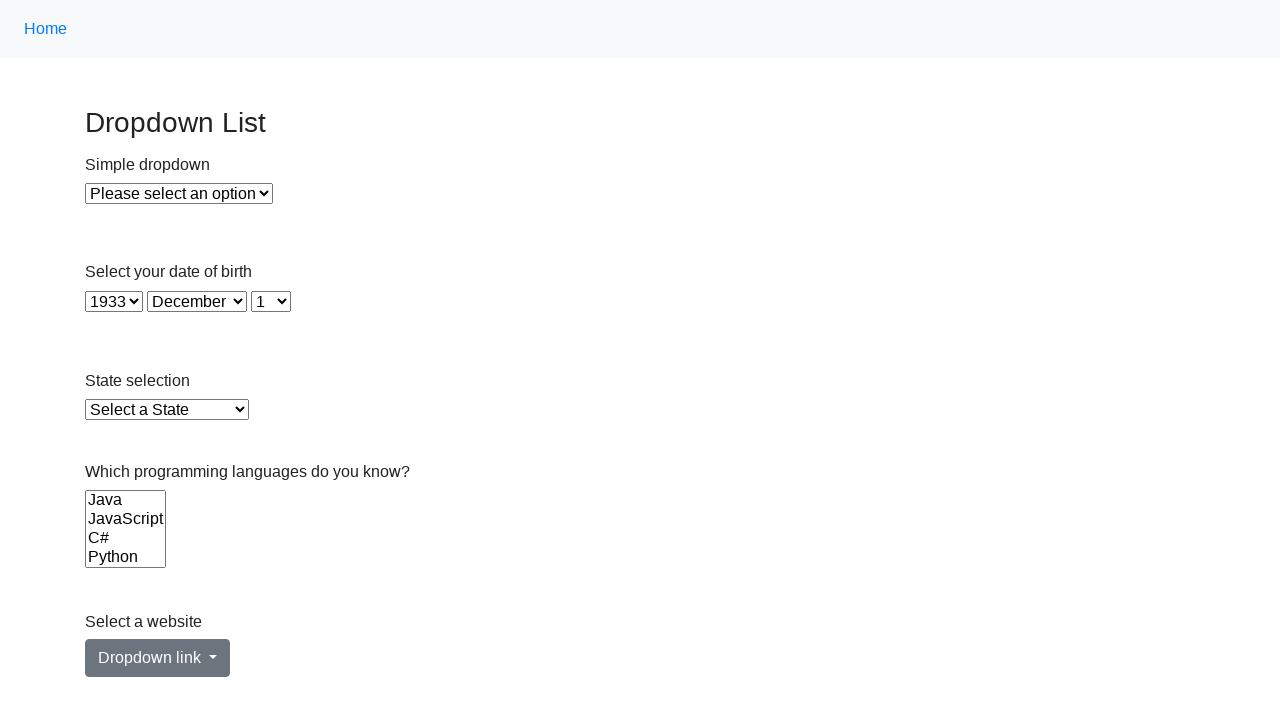

Verified month dropdown selected option displays 'December'
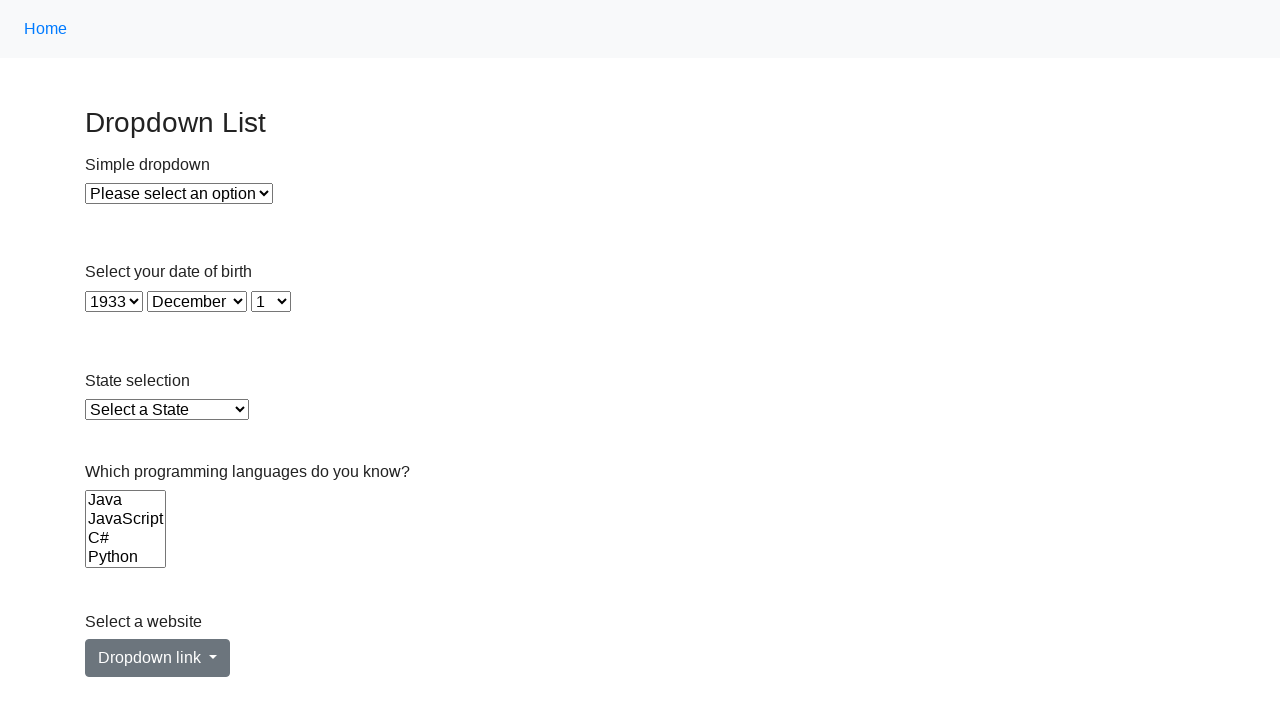

Verified day dropdown selected option displays '1'
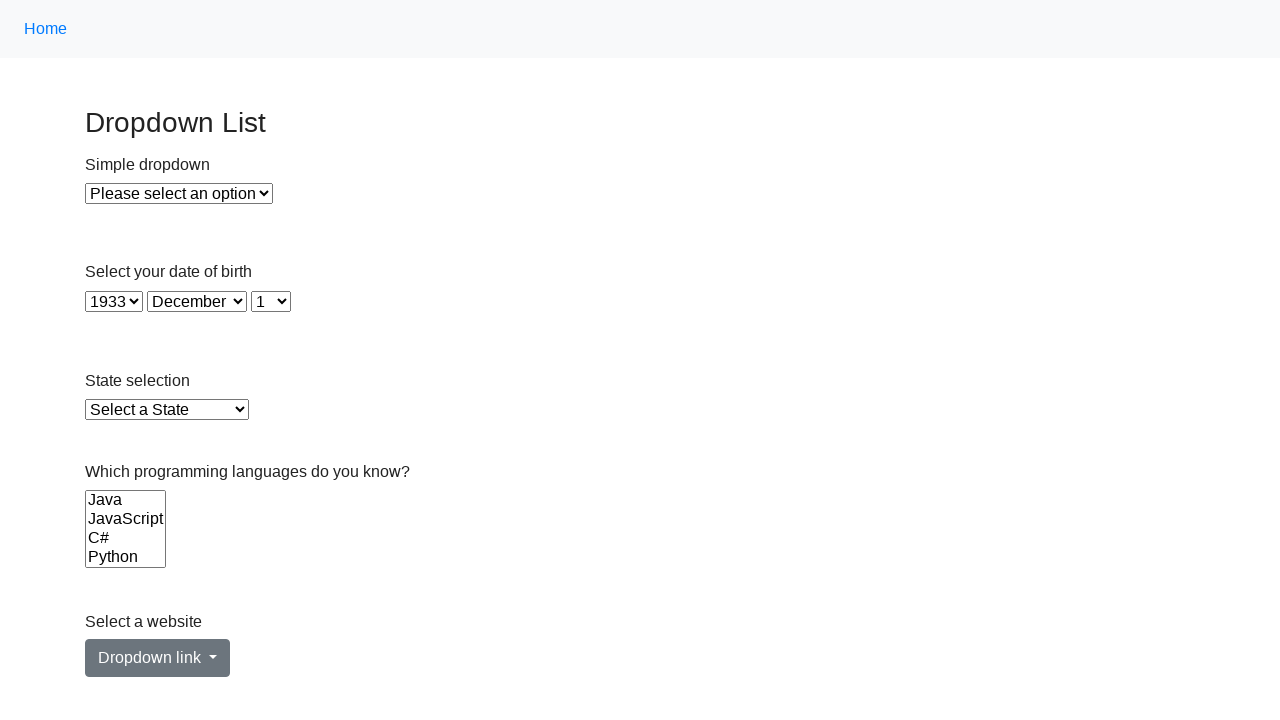

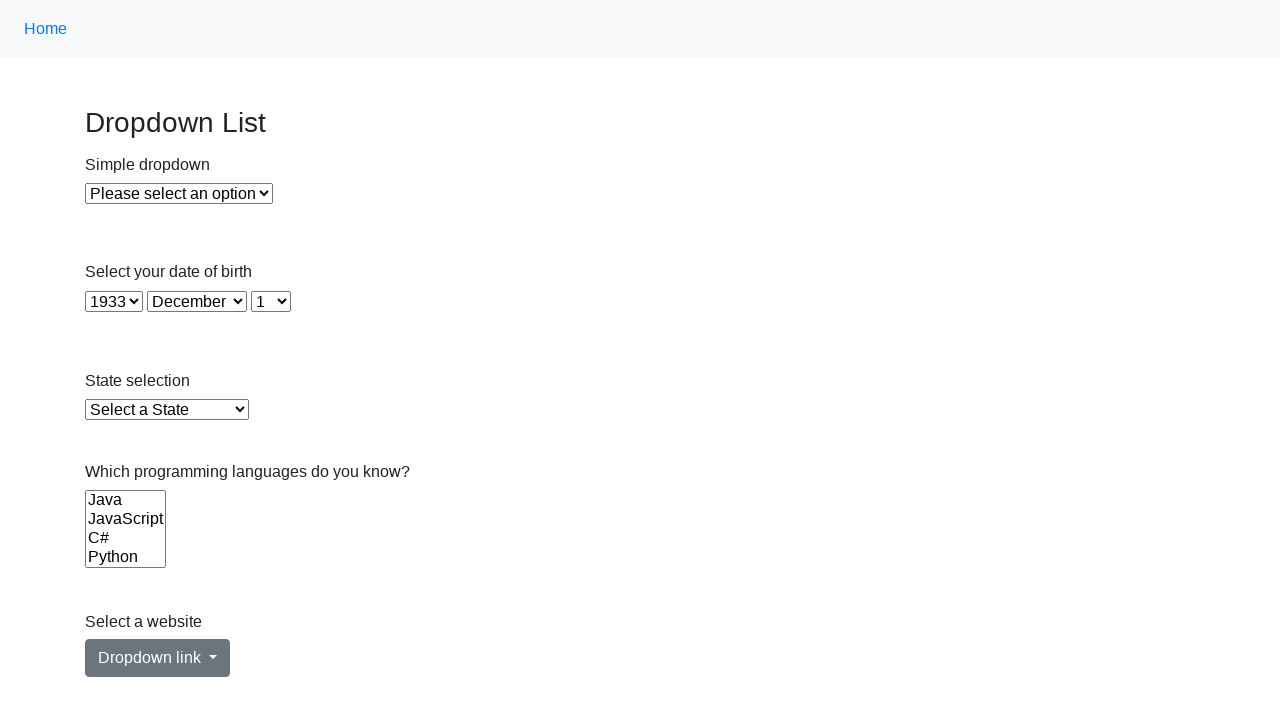